Tests navigation to the contact page by clicking the Contact us link

Starting URL: https://automationexercise.com/

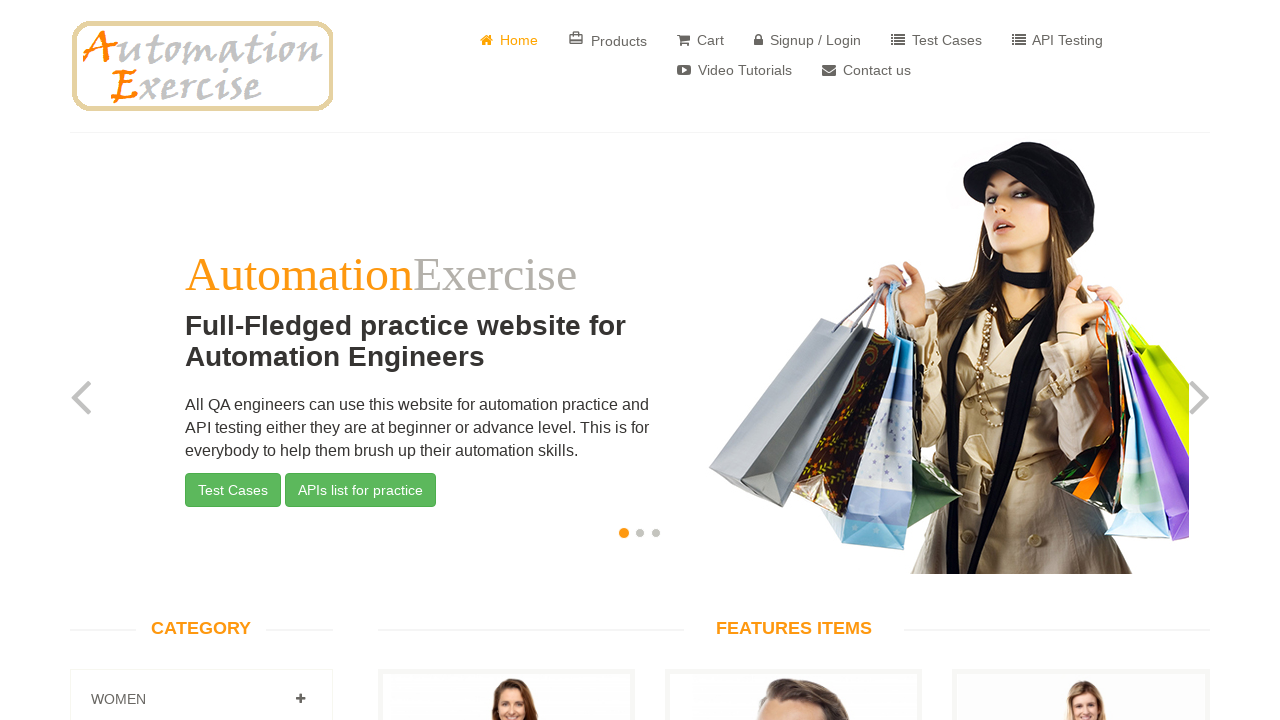

Clicked Contact us link in navigation menu at (866, 70) on a[href='/contact_us']
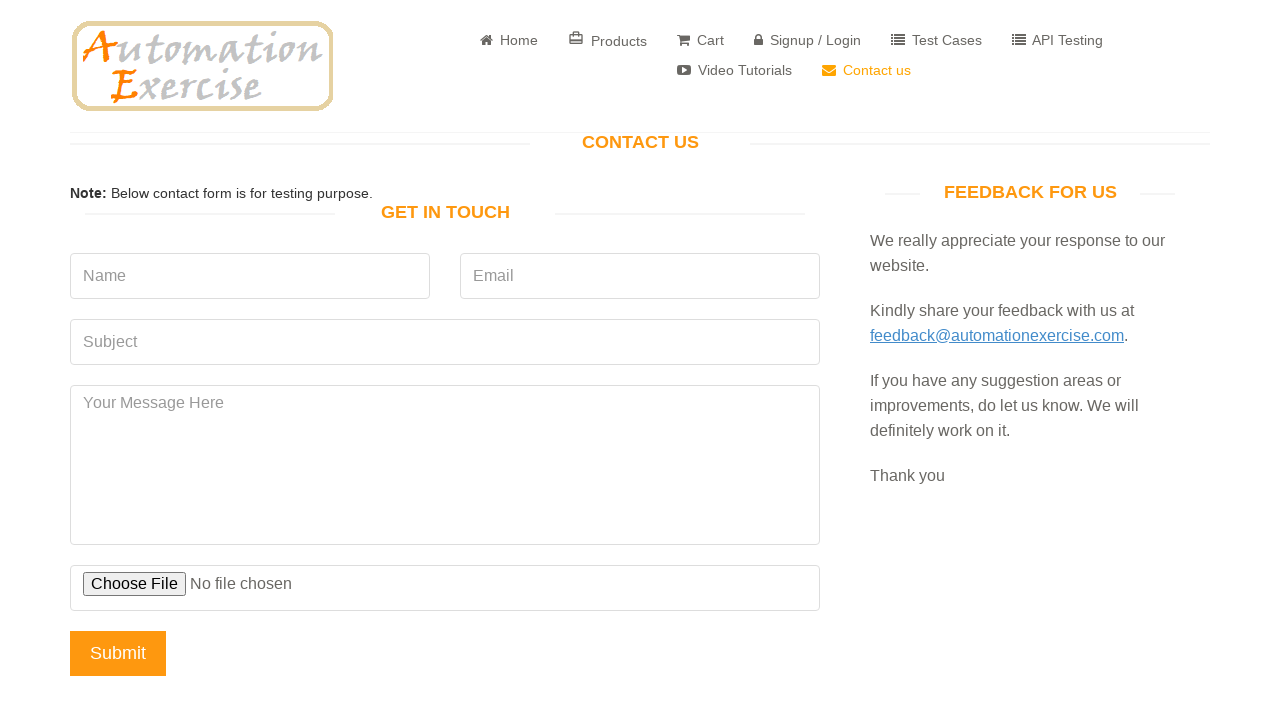

Contact page loaded successfully
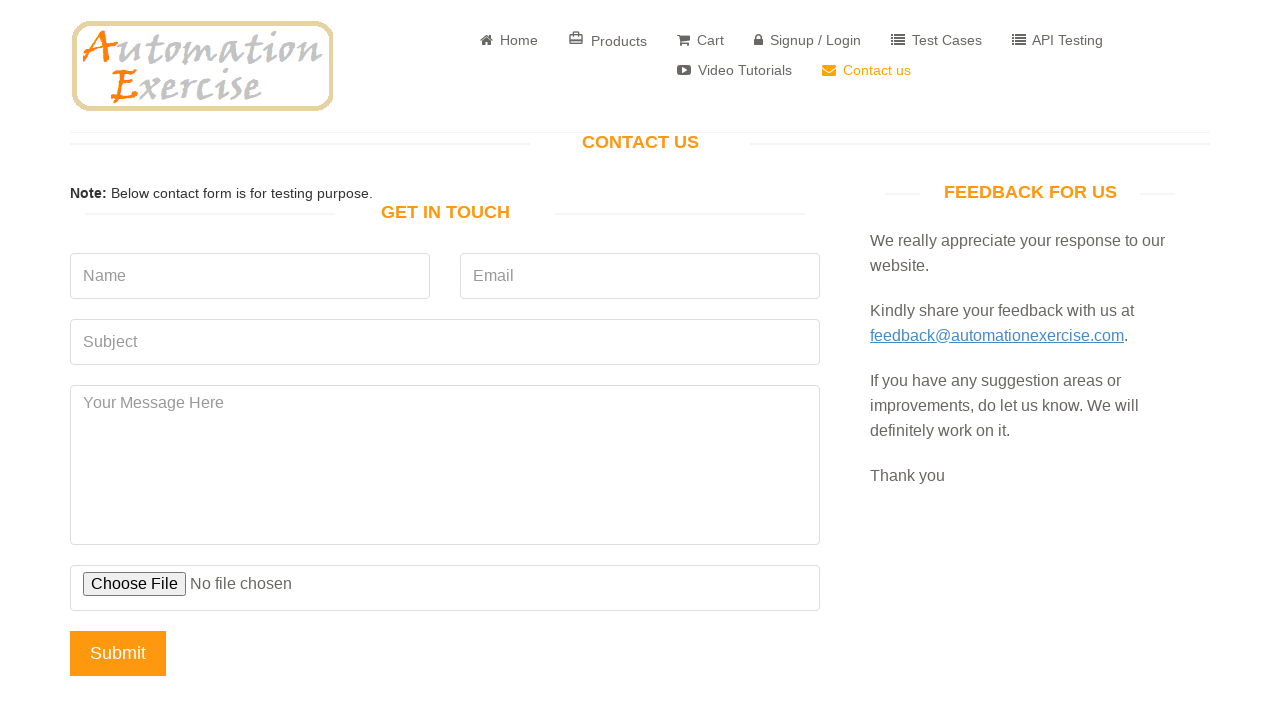

Contact form title 'GET IN TOUCH' is displayed
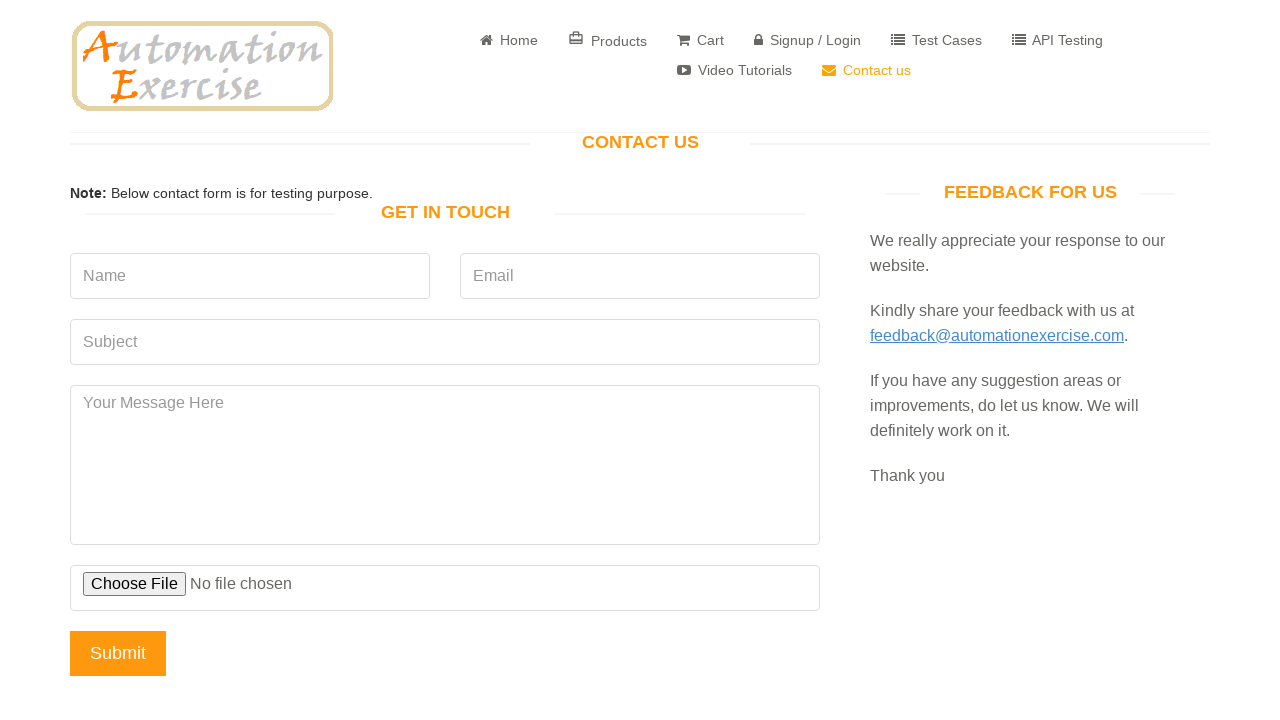

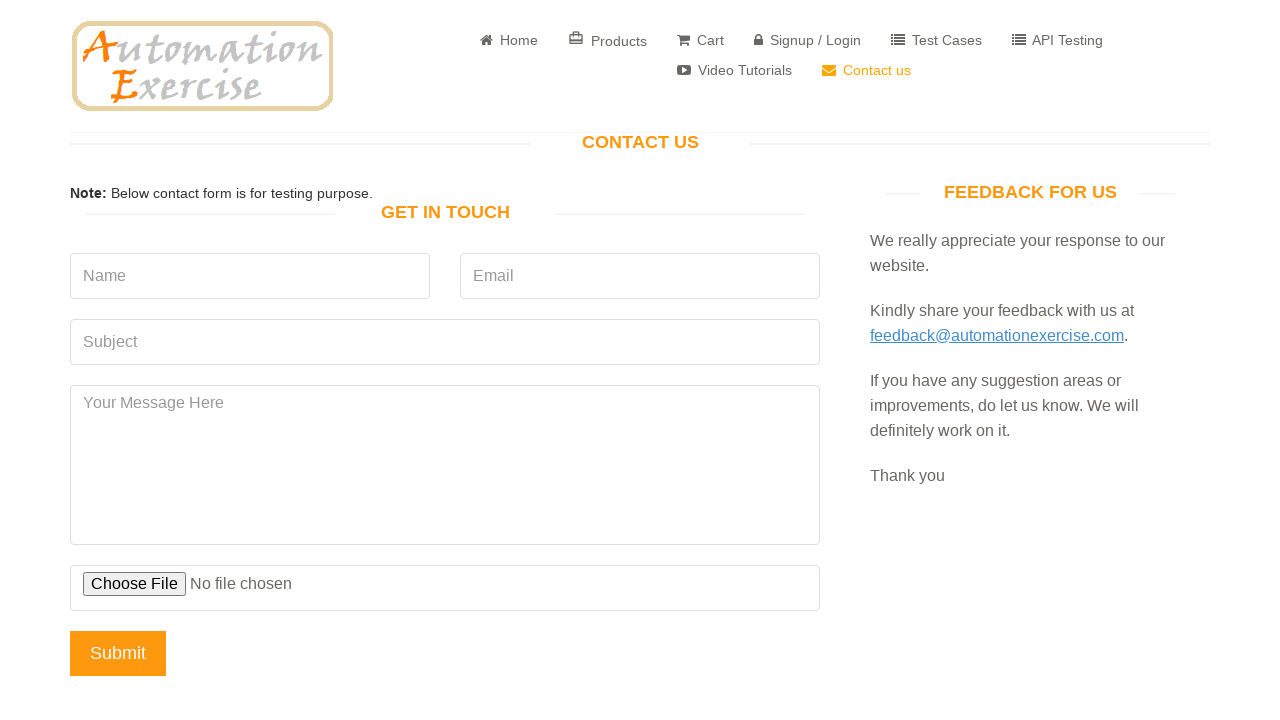